Tests multiple window handling by clicking a link that opens a new window, verifying the number of windows, and switching to the new window to verify its title.

Starting URL: https://the-internet.herokuapp.com/windows

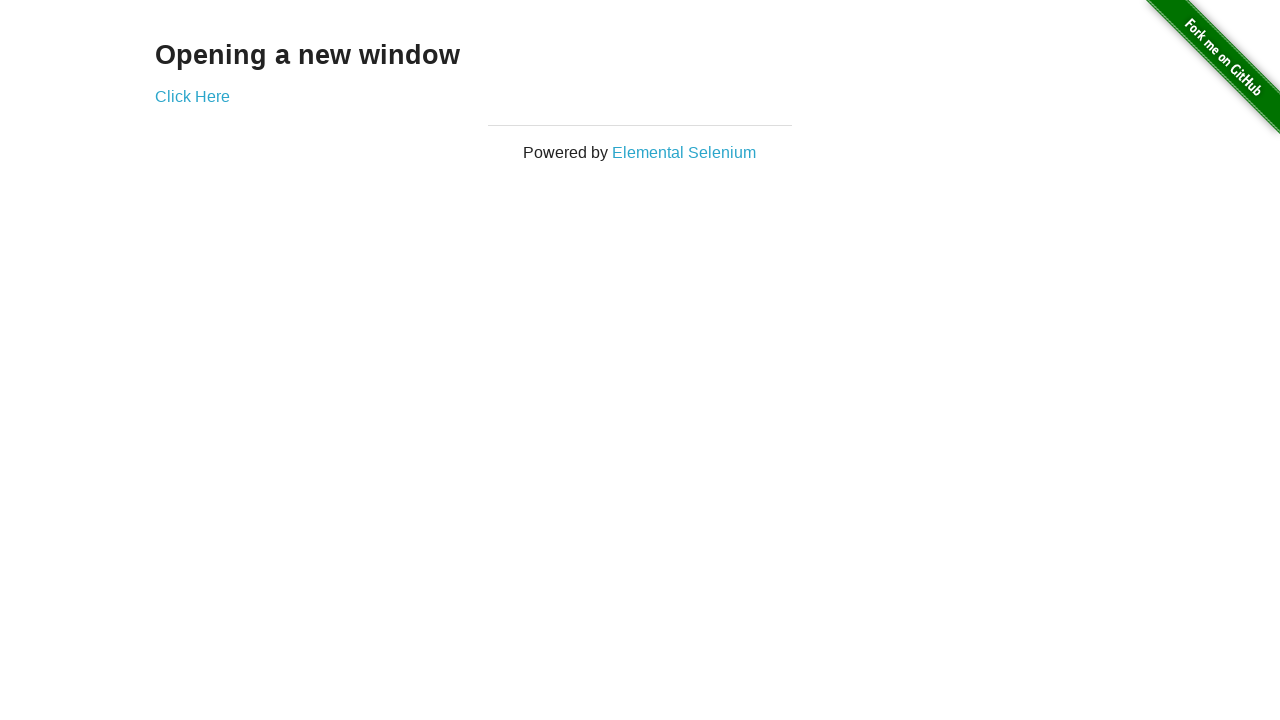

Clicked 'Click Here' link to open new window at (192, 96) on text=Click Here
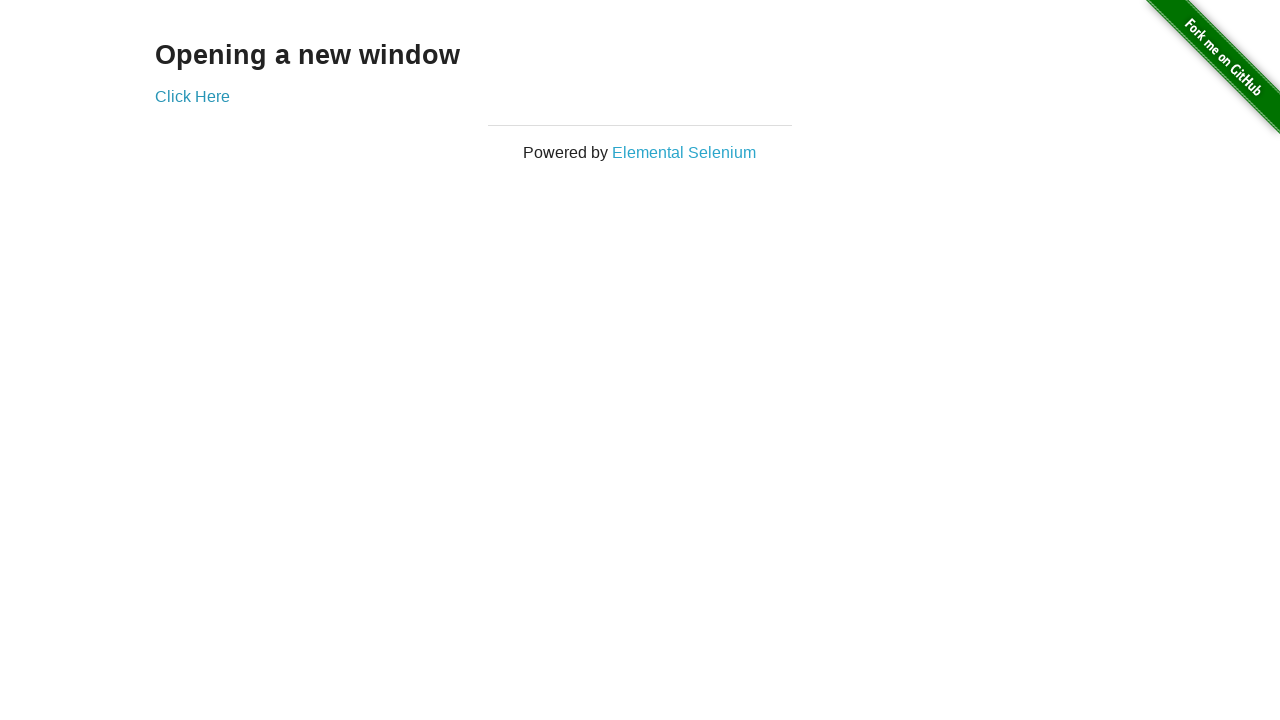

Retrieved new page object from context
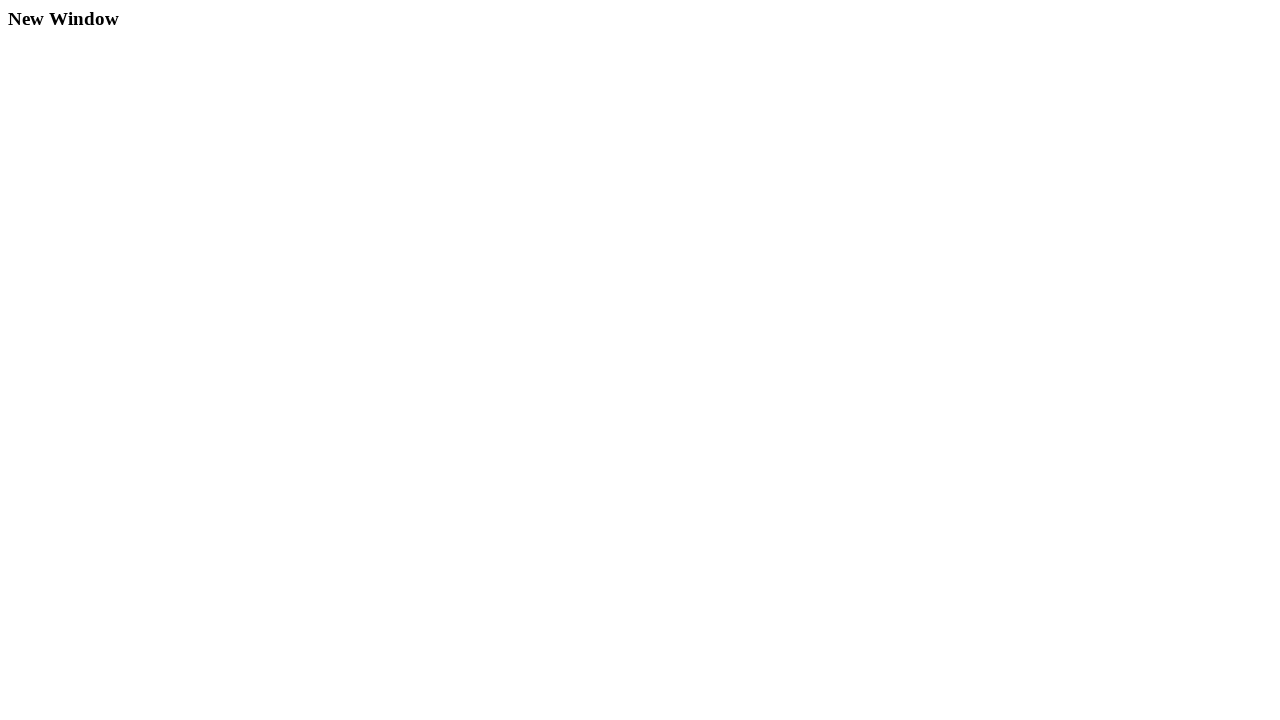

Waited for new page to load completely
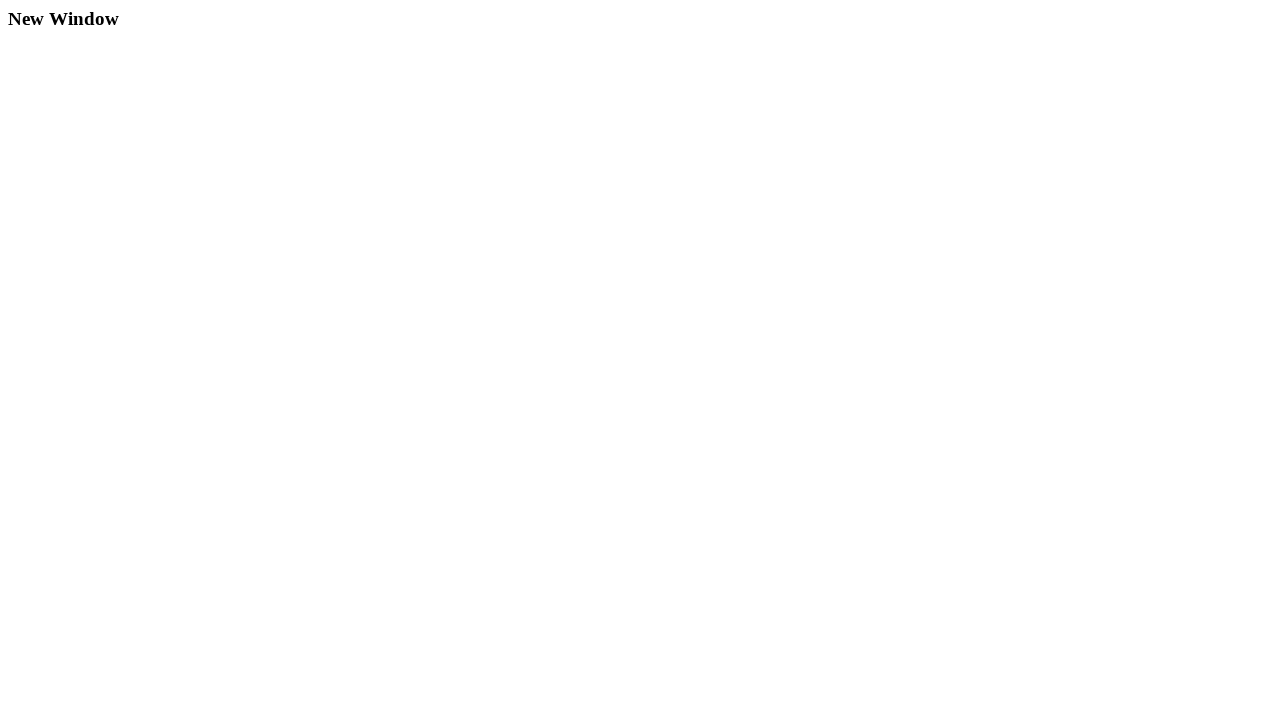

Verified that 2 windows are open in context
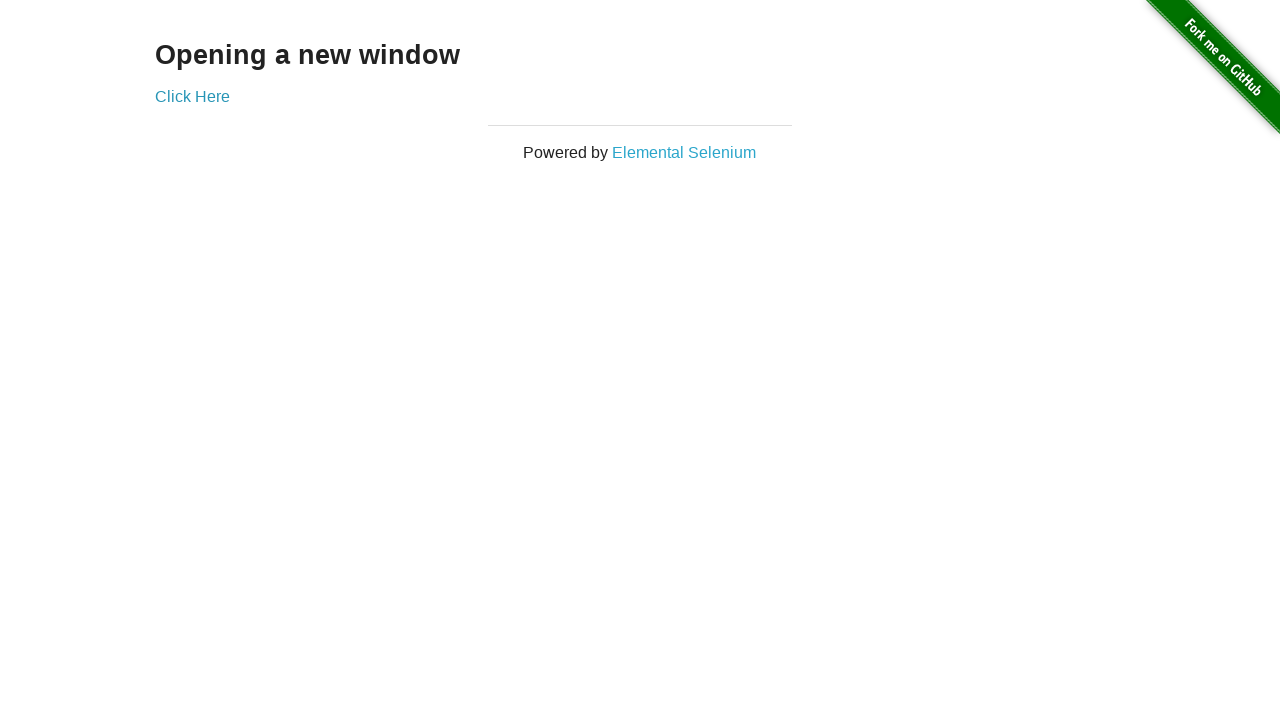

Verified new window title is 'New Window'
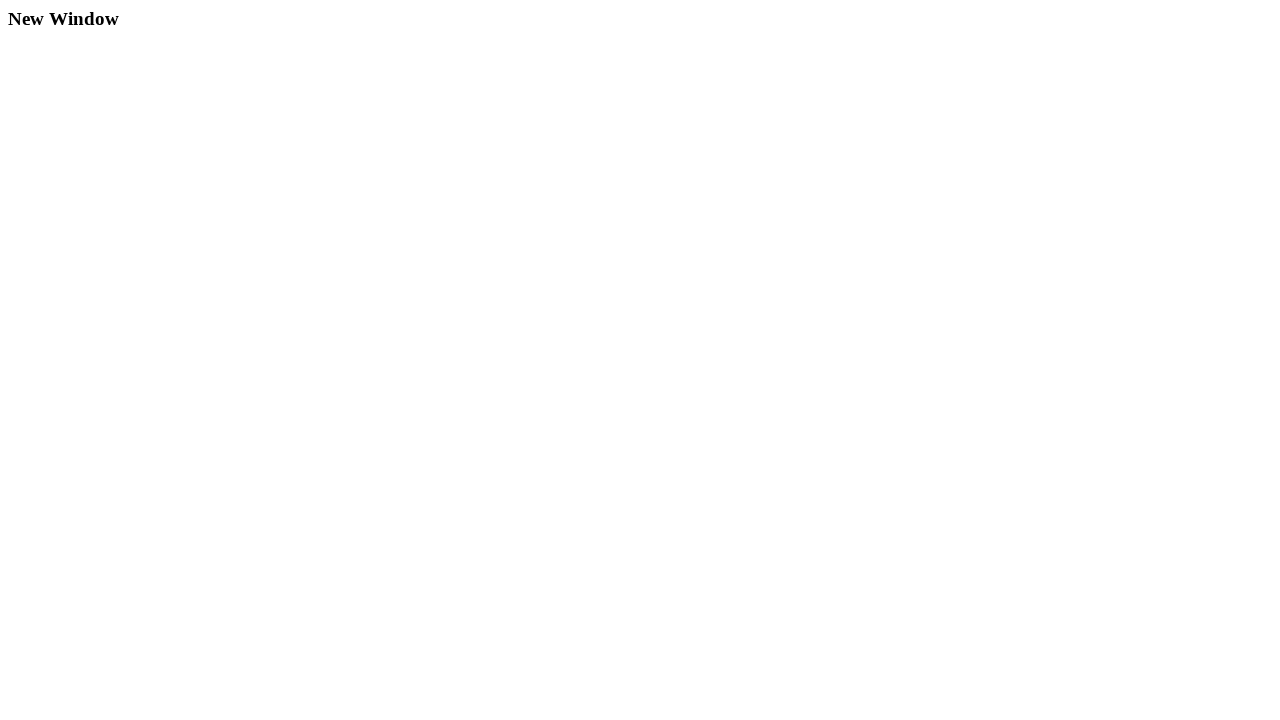

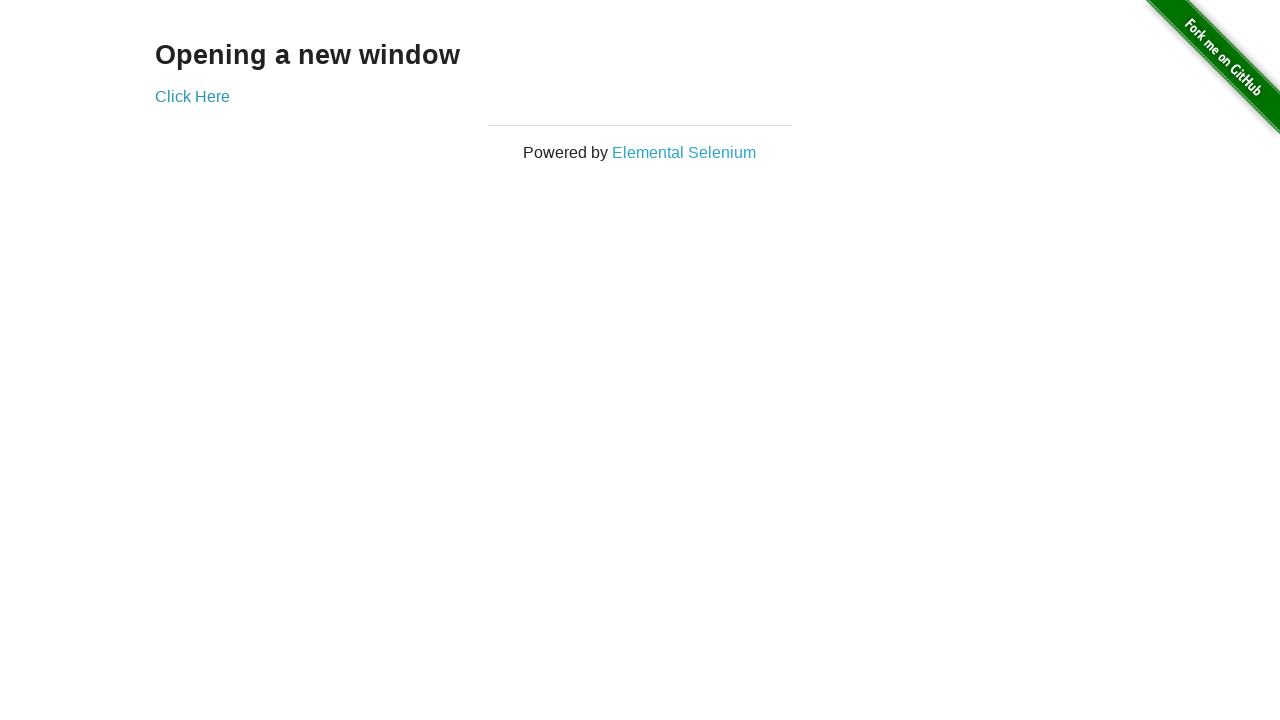